Tests a progress bar component by clicking the start button and waiting for the progress bar to reach 100% completion.

Starting URL: https://demoqa.com/progress-bar

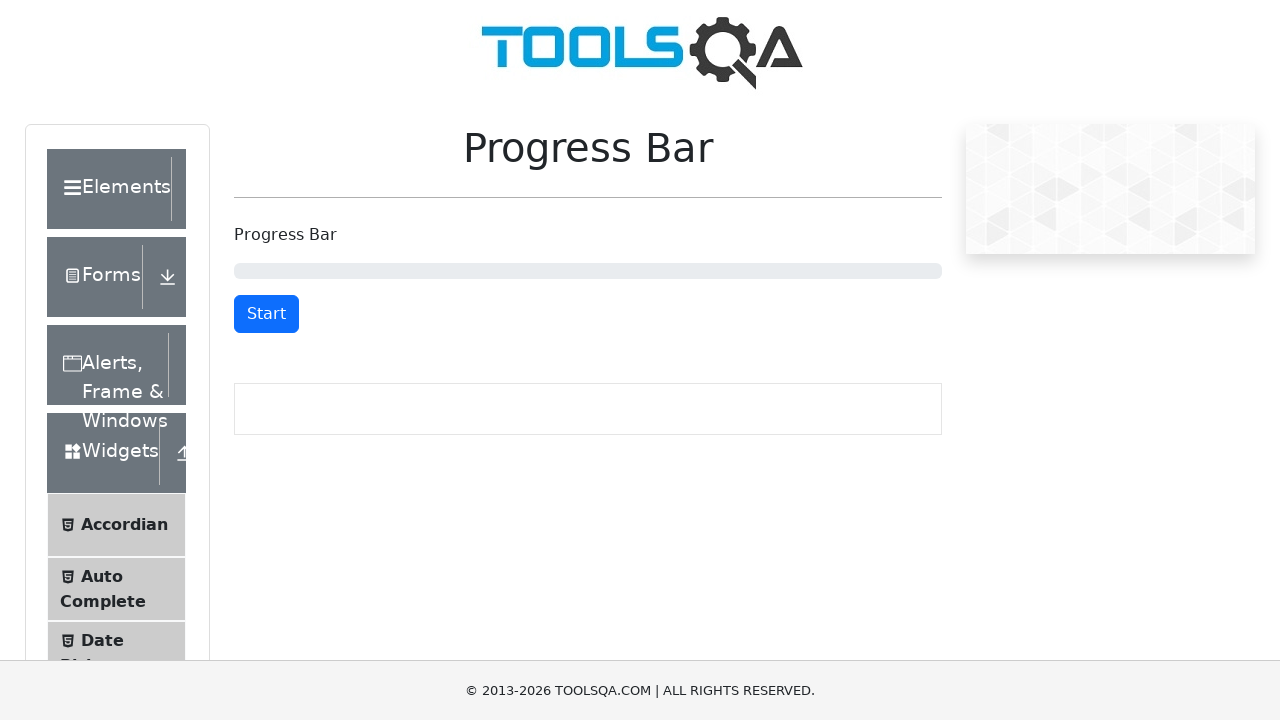

Clicked the start button to begin progress bar at (266, 314) on #startStopButton
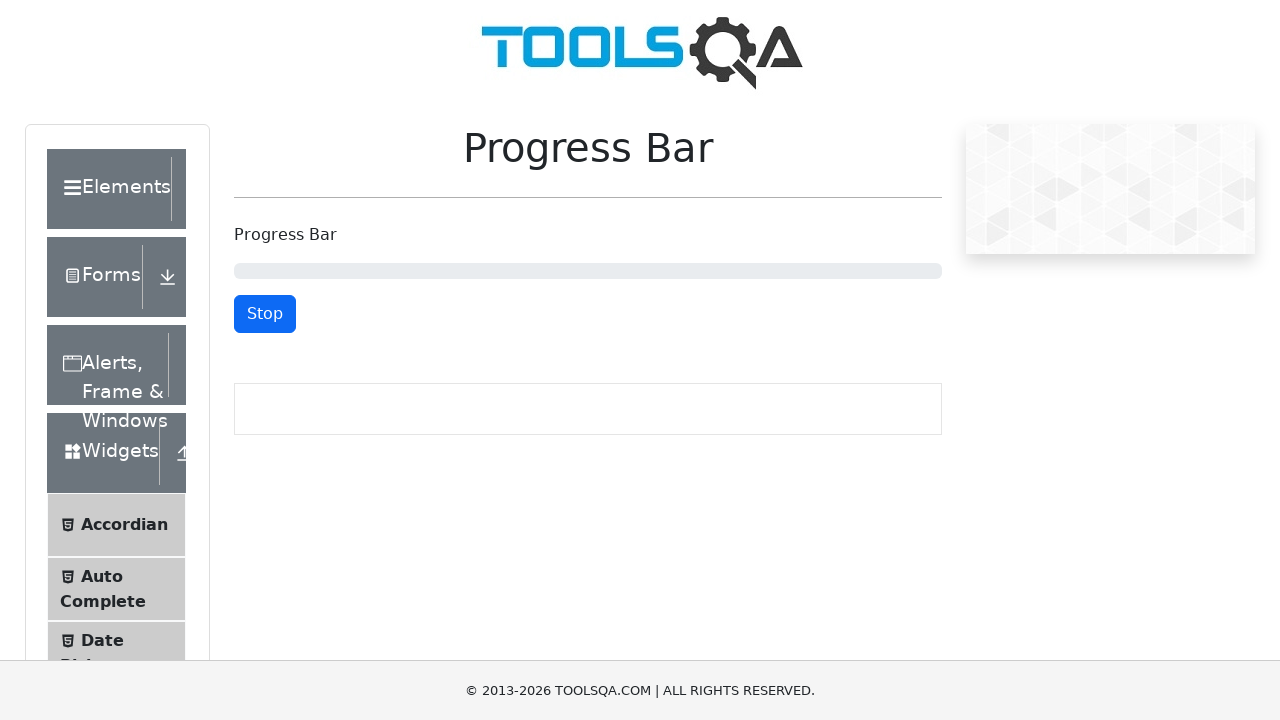

Progress bar reached 100% completion
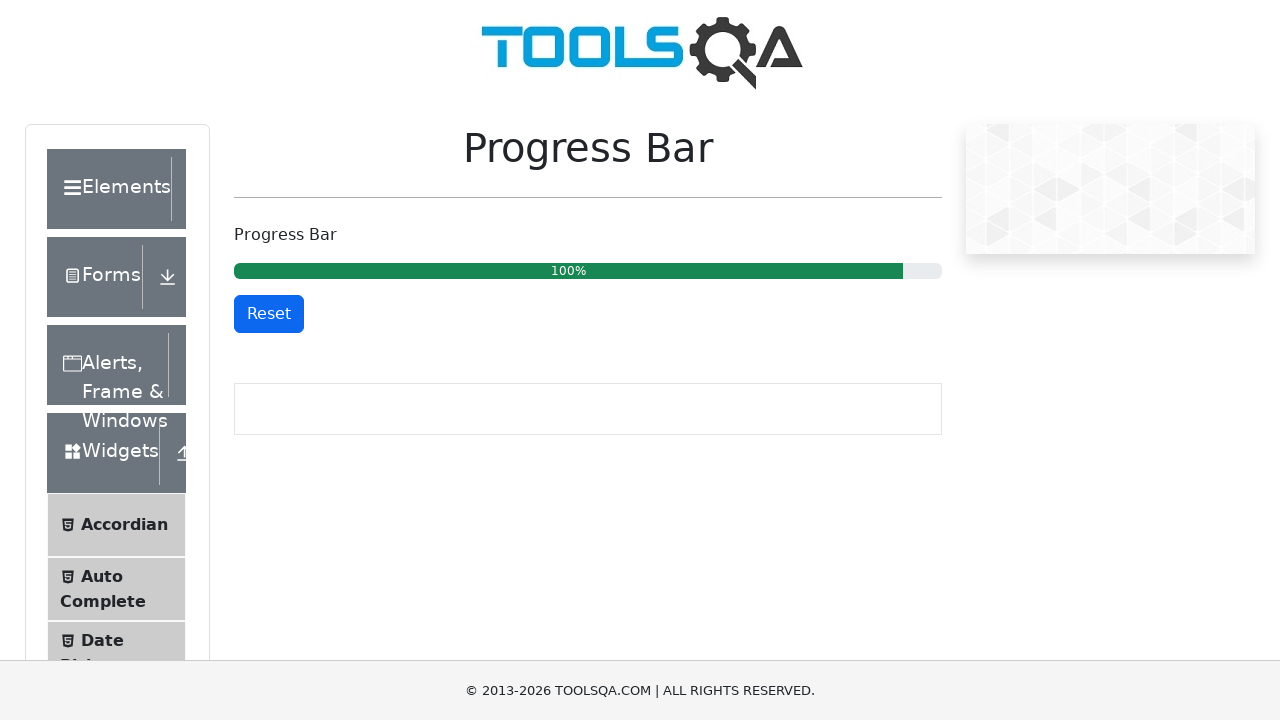

Located progress bar element
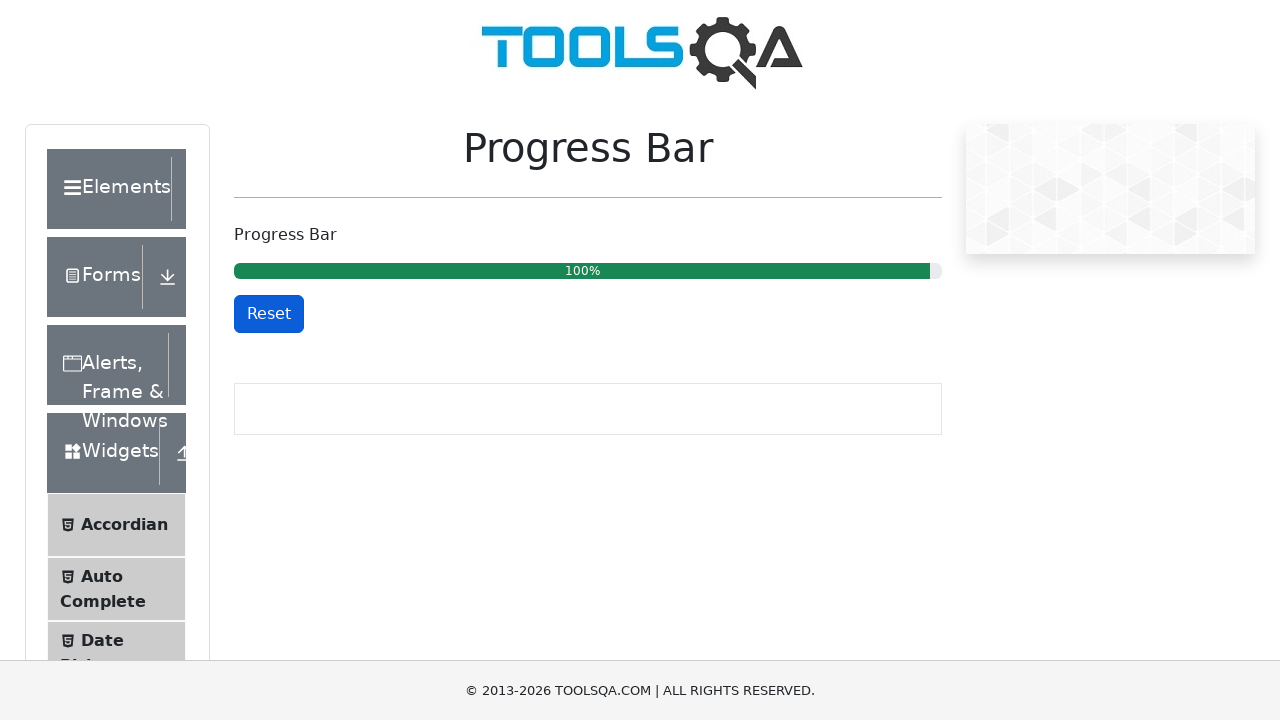

Verified progress bar aria-valuenow attribute equals 100
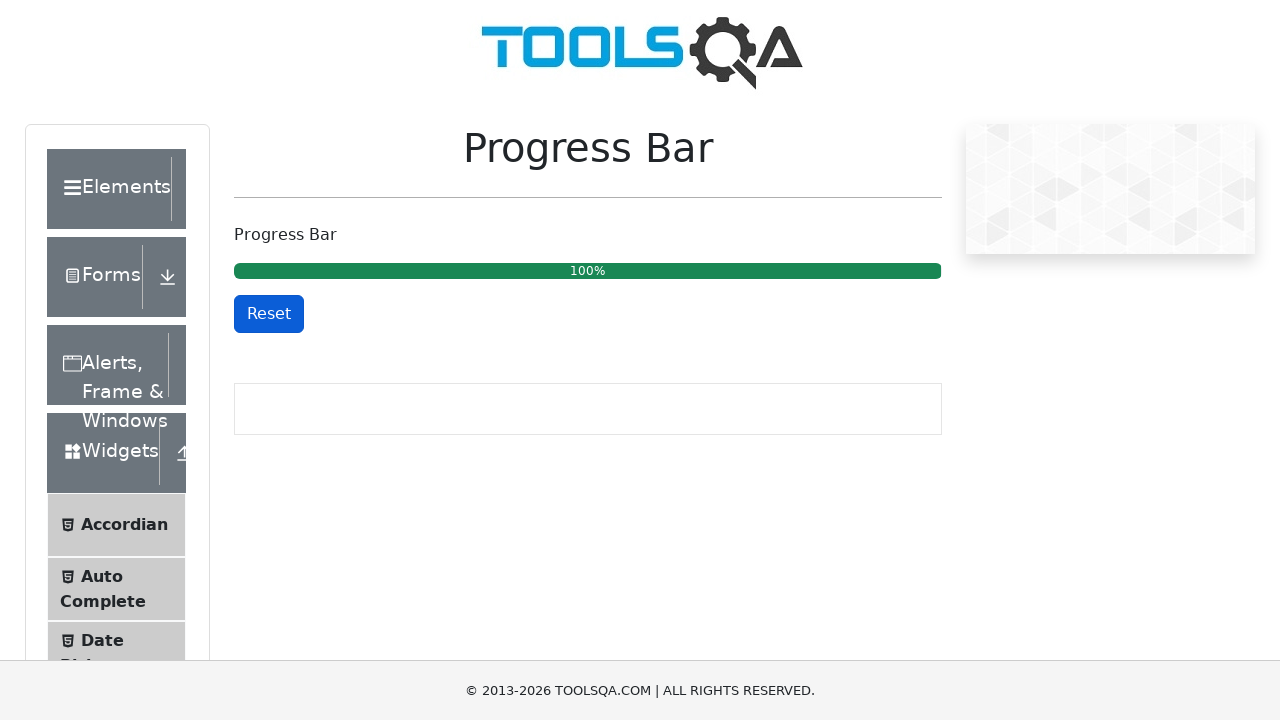

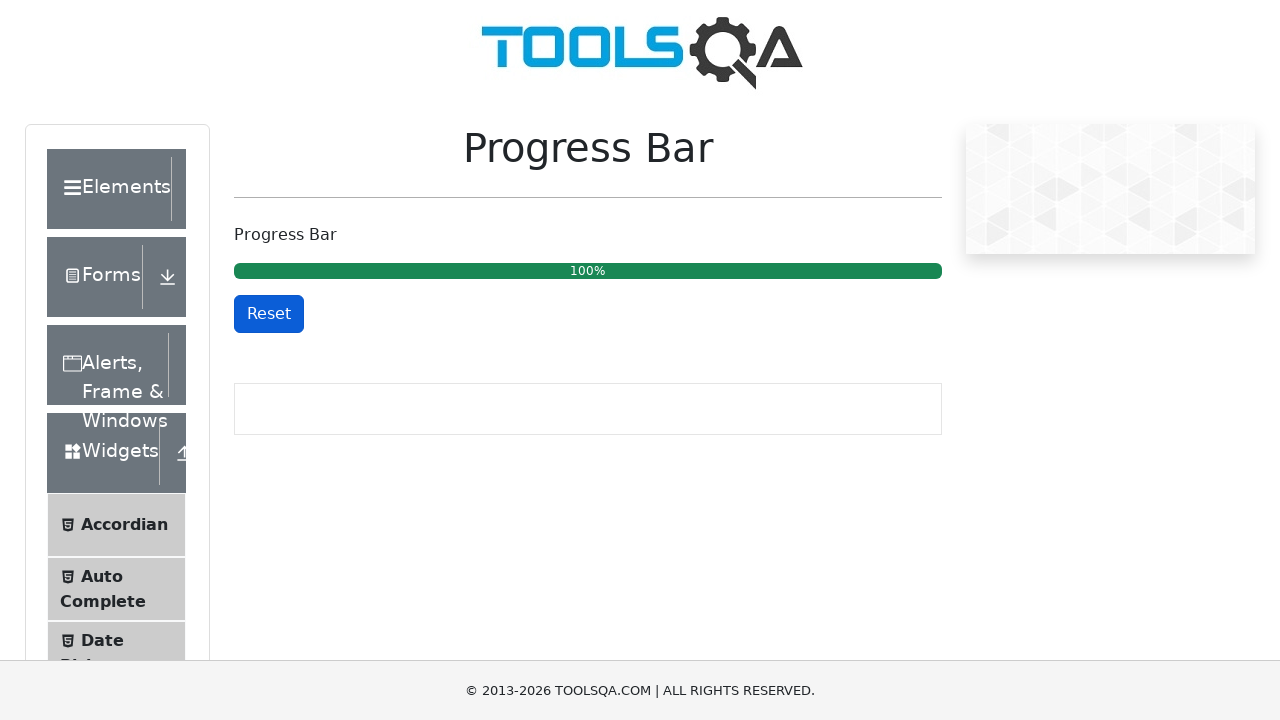